Tests handling of JavaScript alert dialogs by setting up a dialog handler and clicking the alert trigger button

Starting URL: https://demoqa.com/alerts

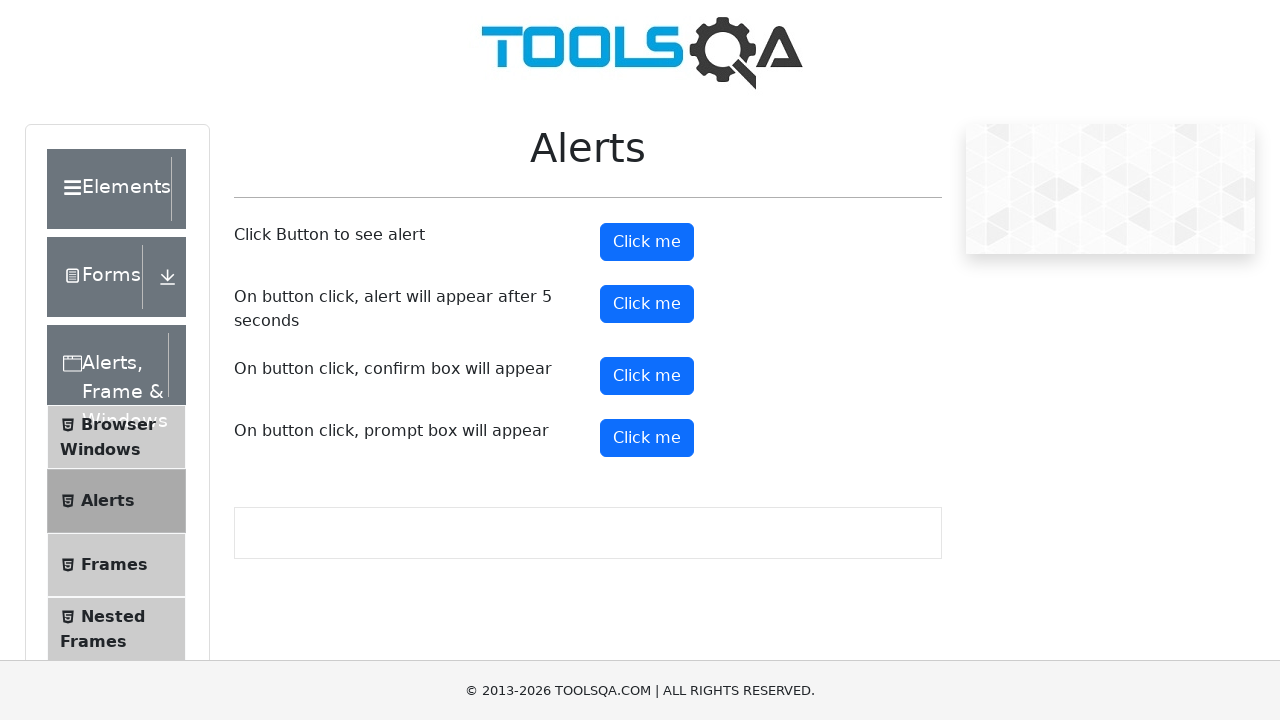

Set up dialog handler to accept alerts
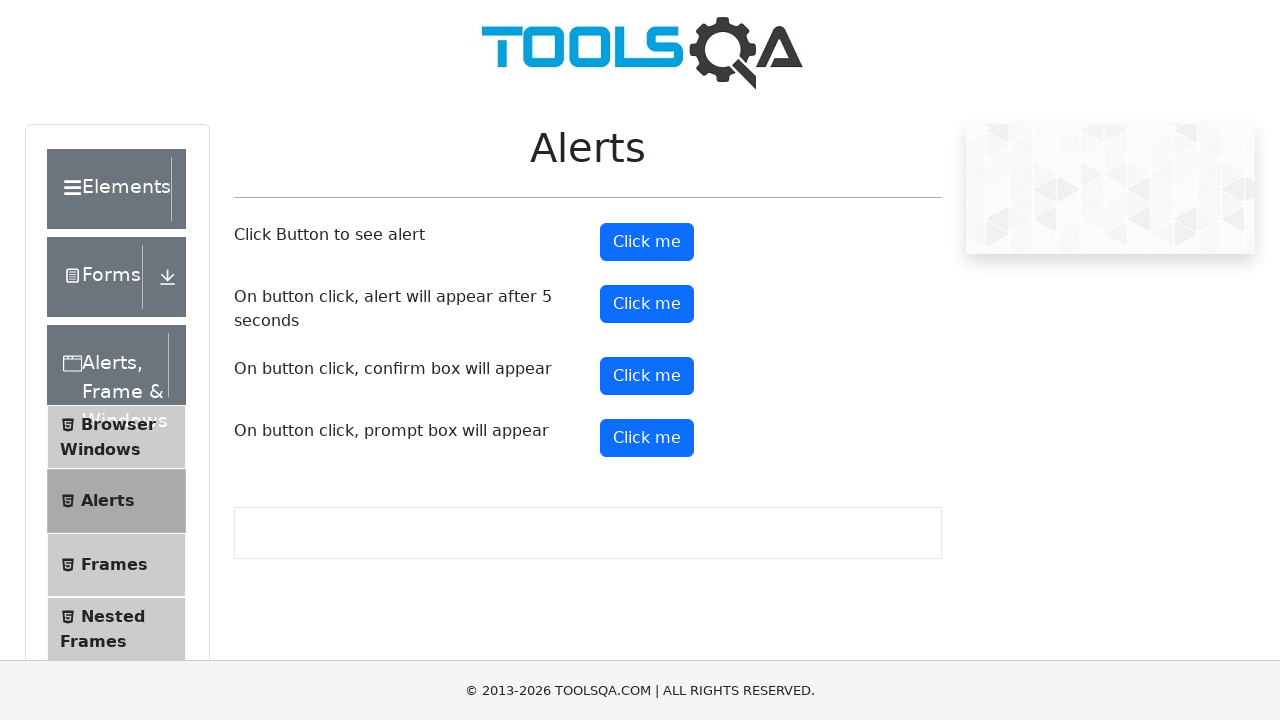

Clicked the first 'Click me' button to trigger alert at (647, 242) on internal:role=button[name="Click me"i] >> nth=0
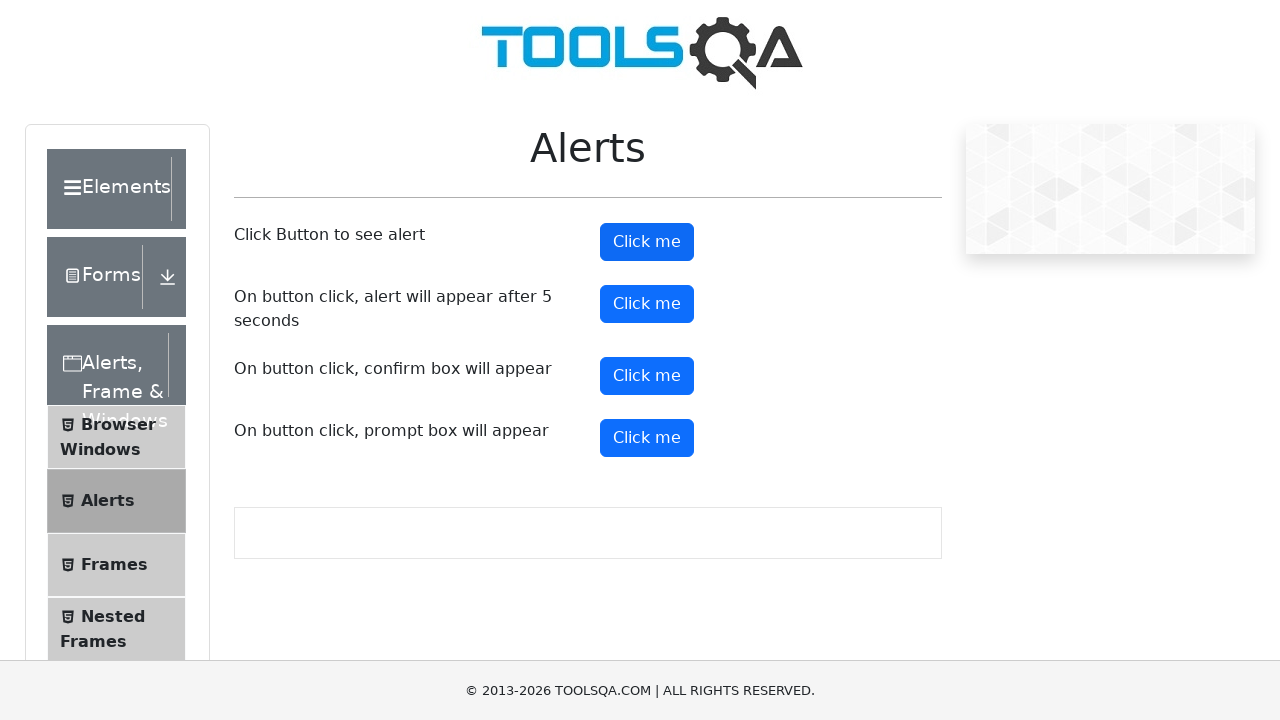

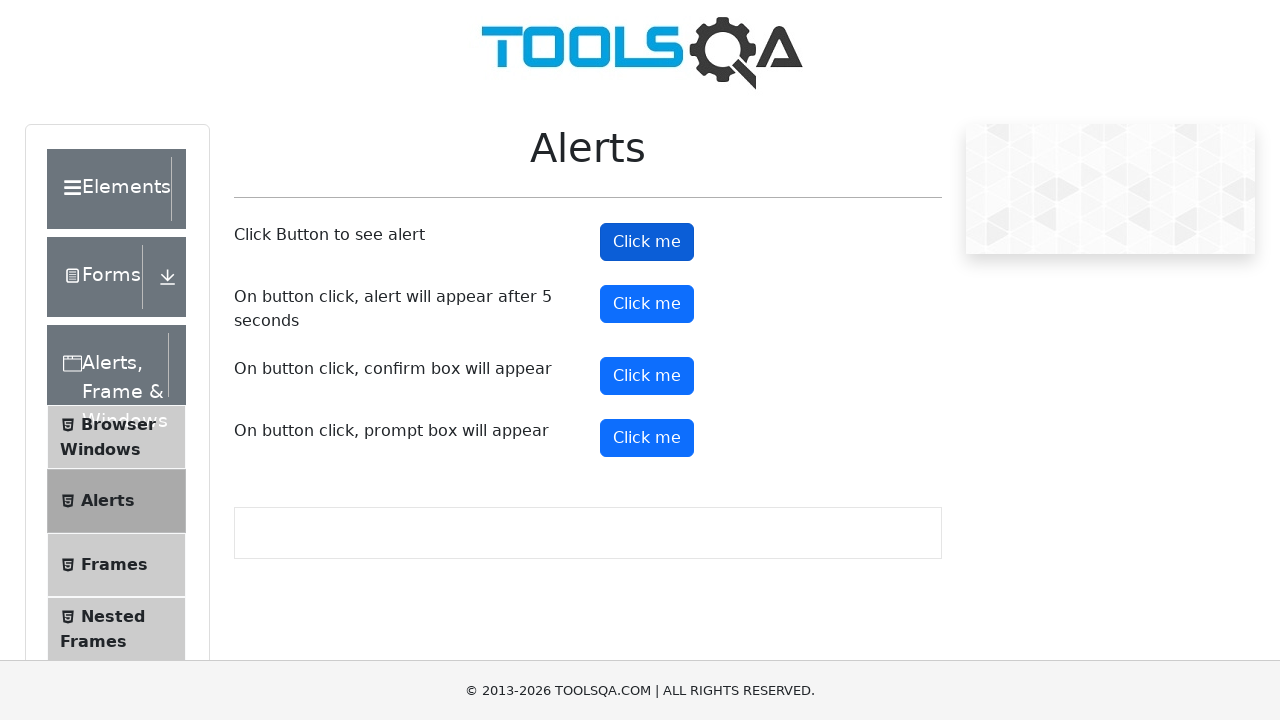